Tests multiple window handling by opening Privacy and Help links in new windows, then switching between them to find and click the Terms of Service link

Starting URL: http://gmail.com

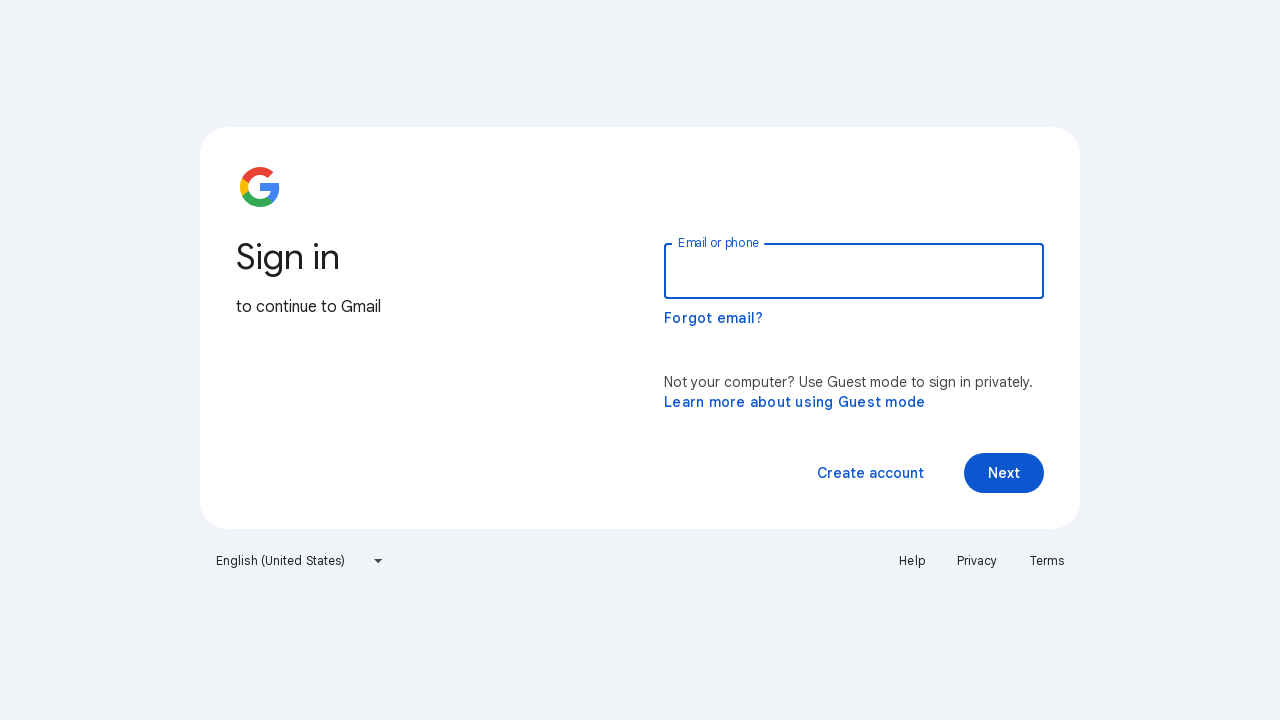

Clicked Privacy link to open in new window at (977, 561) on a:has-text('Privacy')
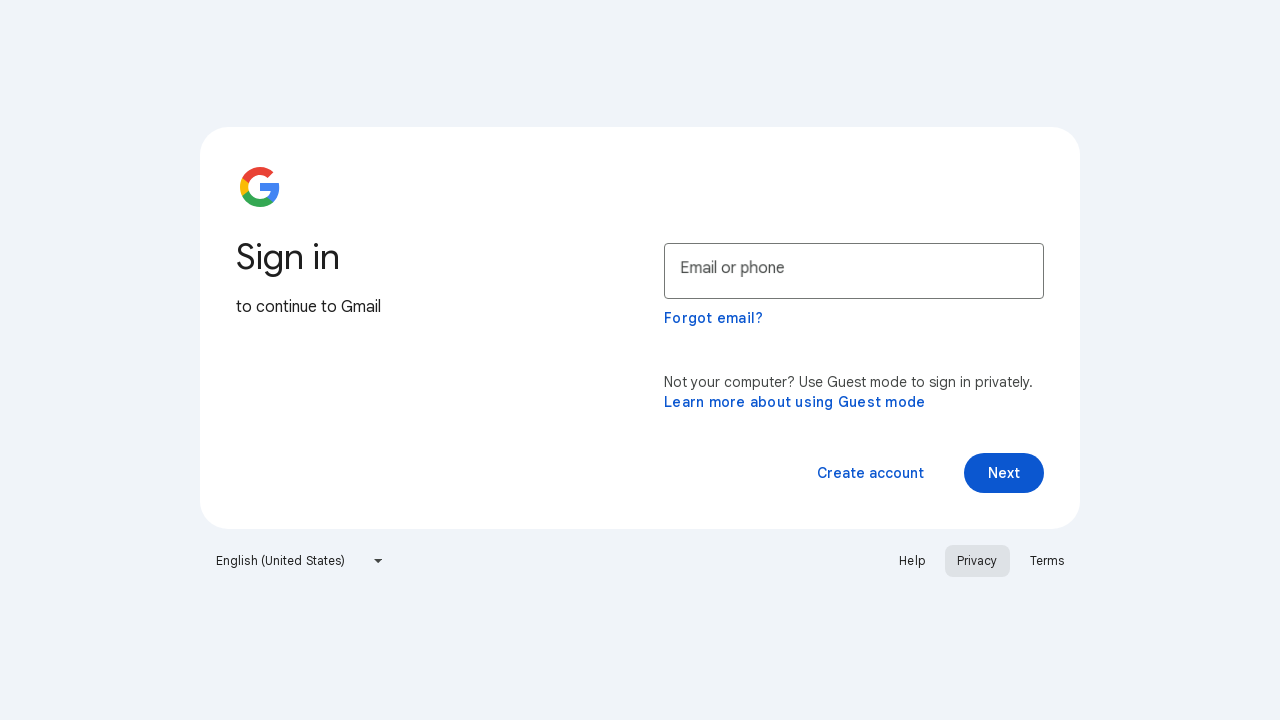

Clicked Help link to open in new window at (912, 561) on a:has-text('Help')
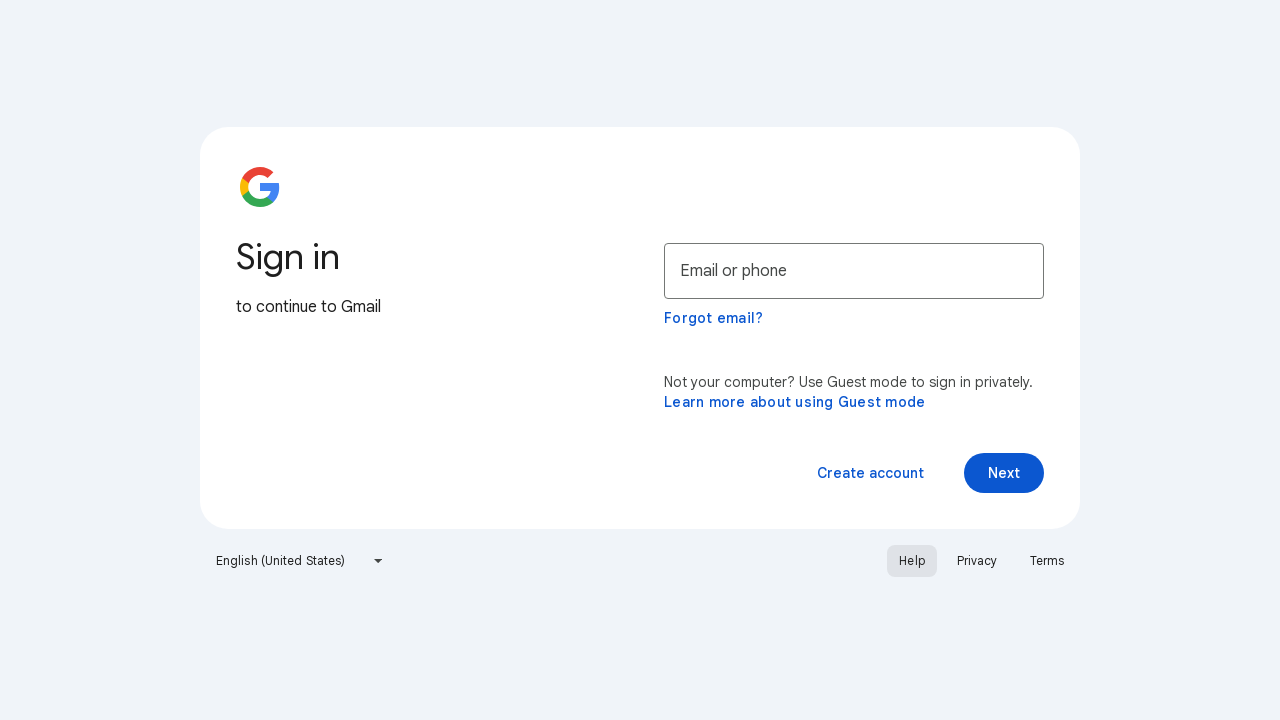

Retrieved all open pages from context
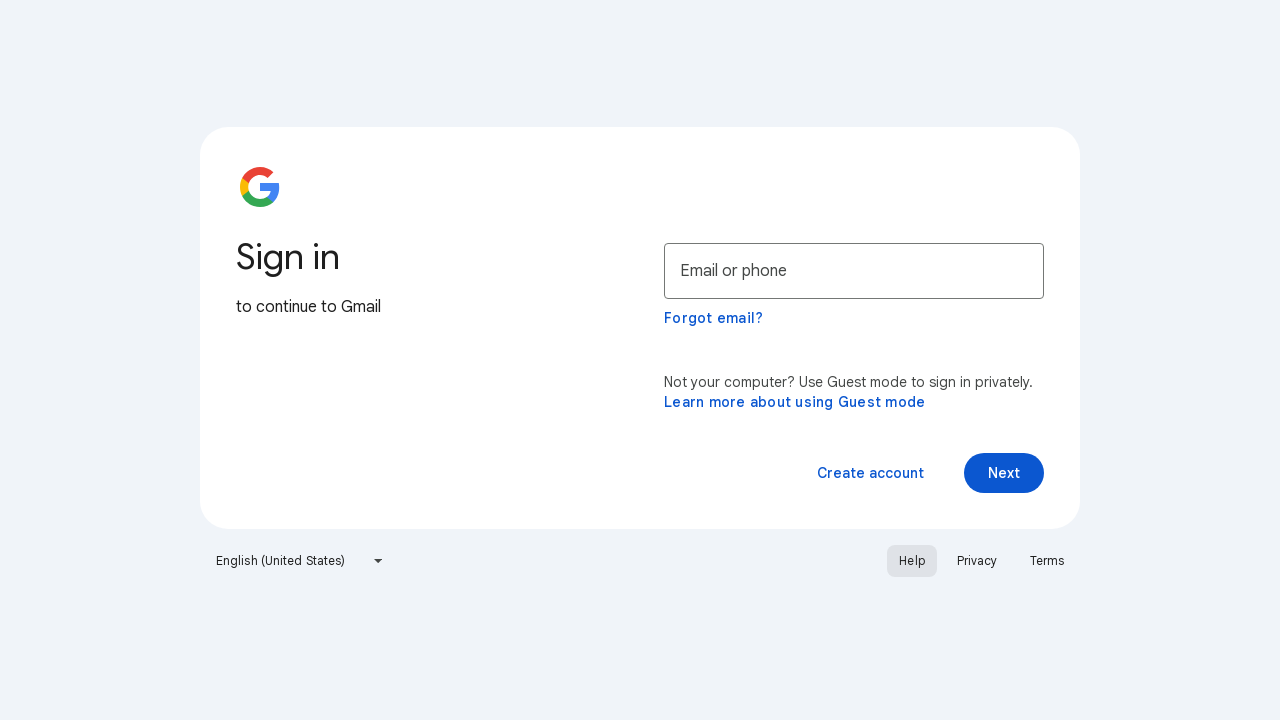

Brought page to front to check for Terms of Service link
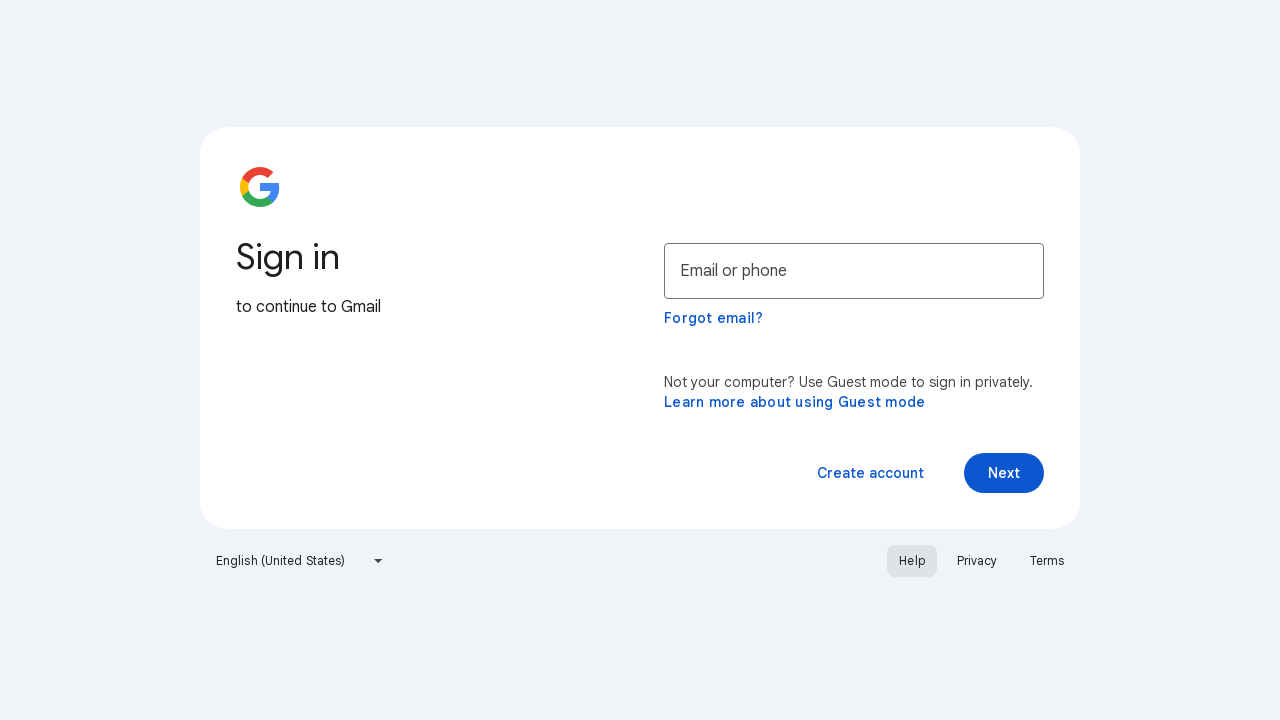

Brought page to front to check for Terms of Service link
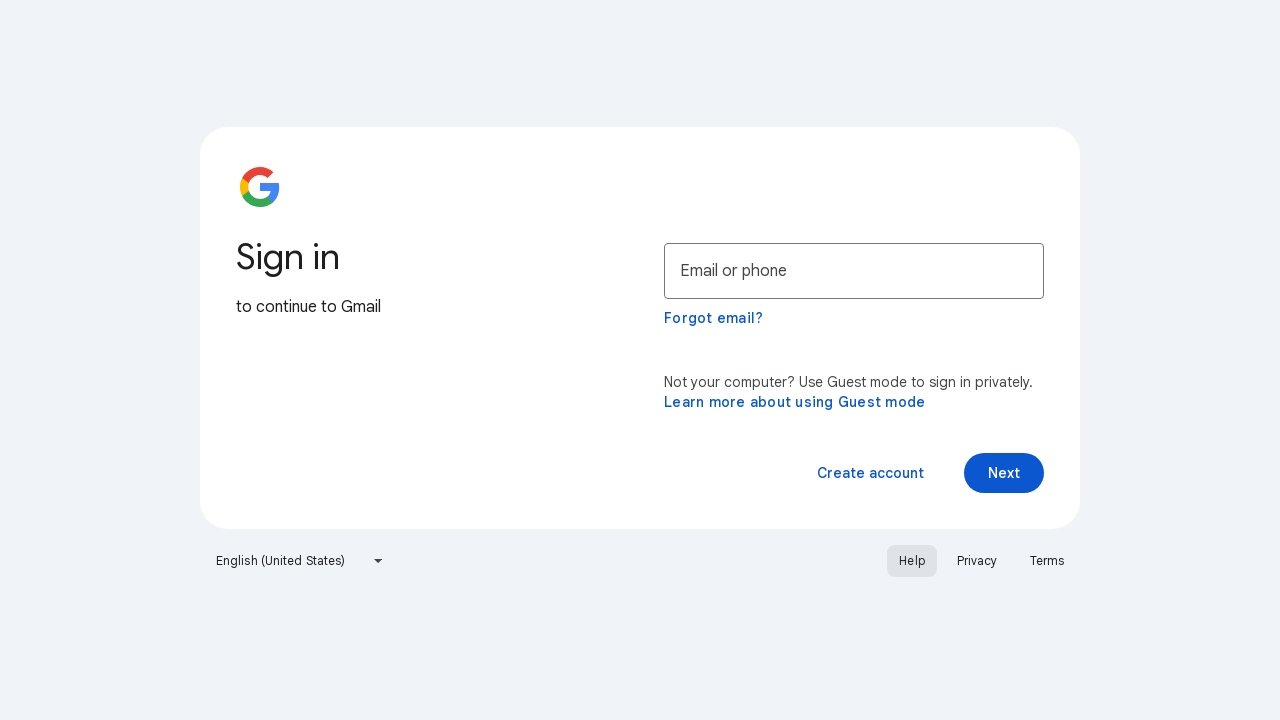

Clicked Terms of Service link on current page at (338, 78) on a:has-text('Terms of Service')
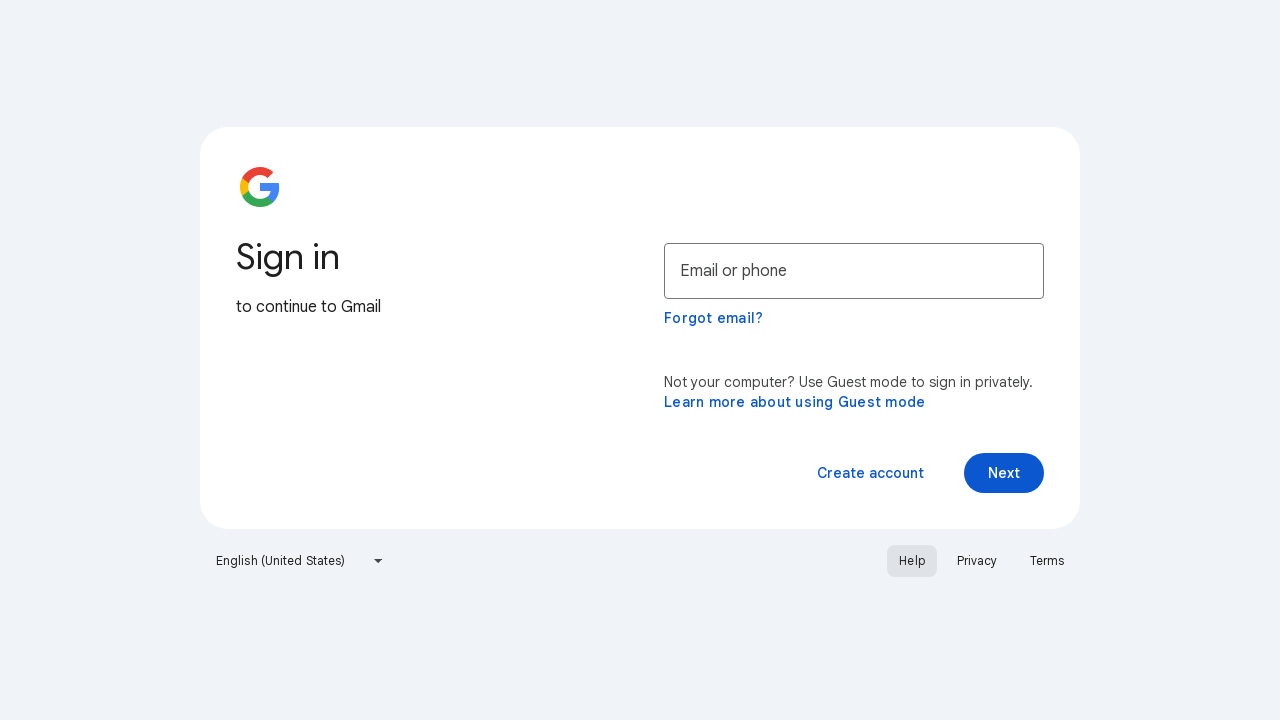

Waited for Terms of Service page to load
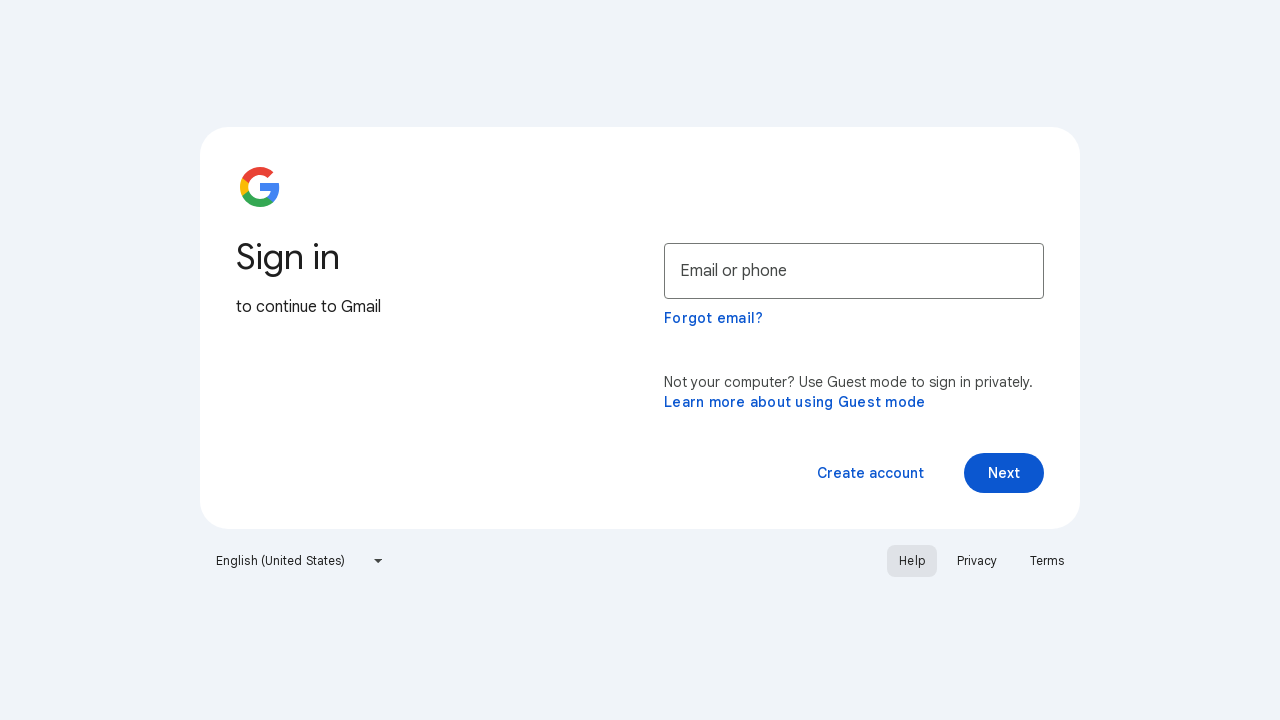

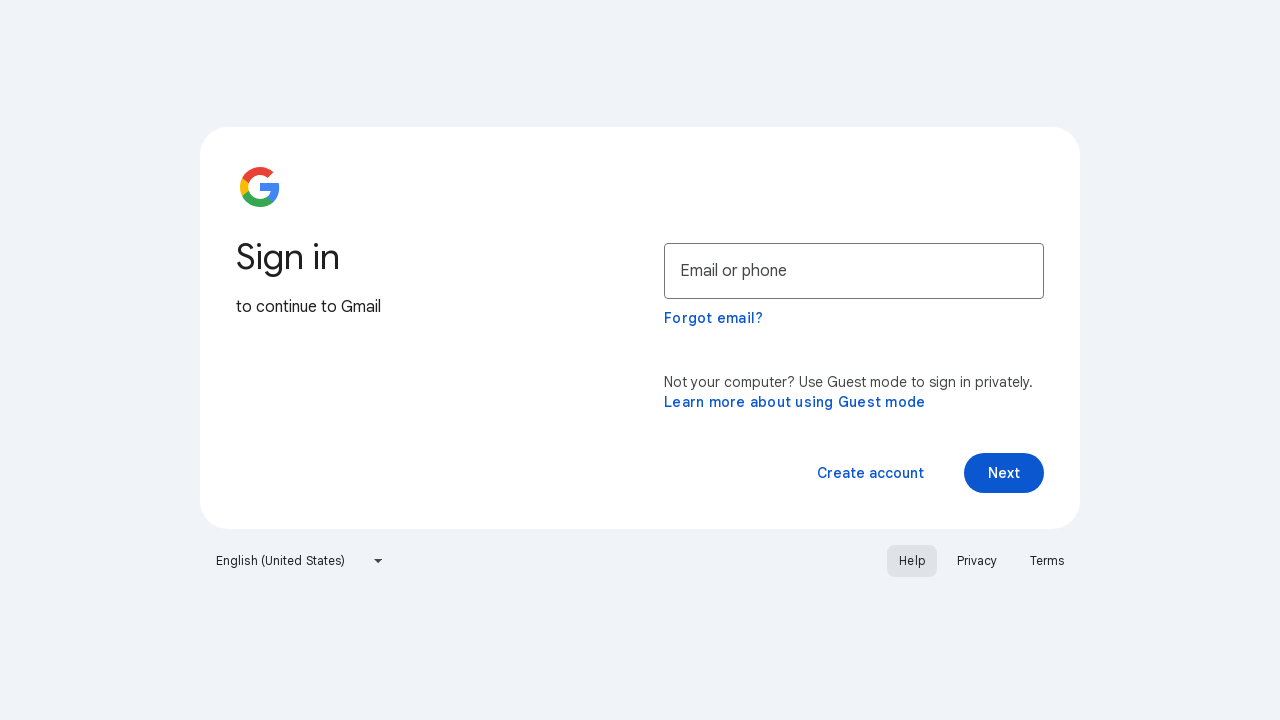